Tests clicking on the Checkout button and verifying the checkout page heading

Starting URL: https://webshop-agil-testautomatiserare.netlify.app/

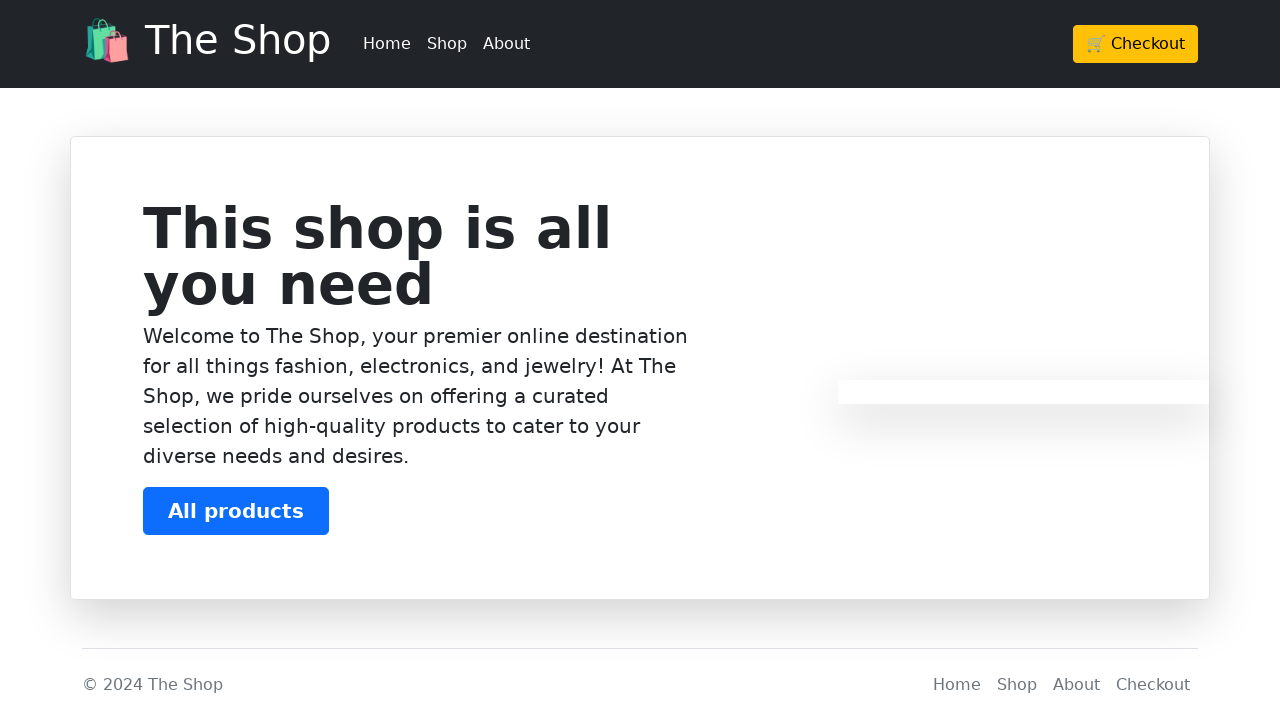

Clicked on Checkout button at (1136, 44) on xpath=/html/body/header/div/div/div/a
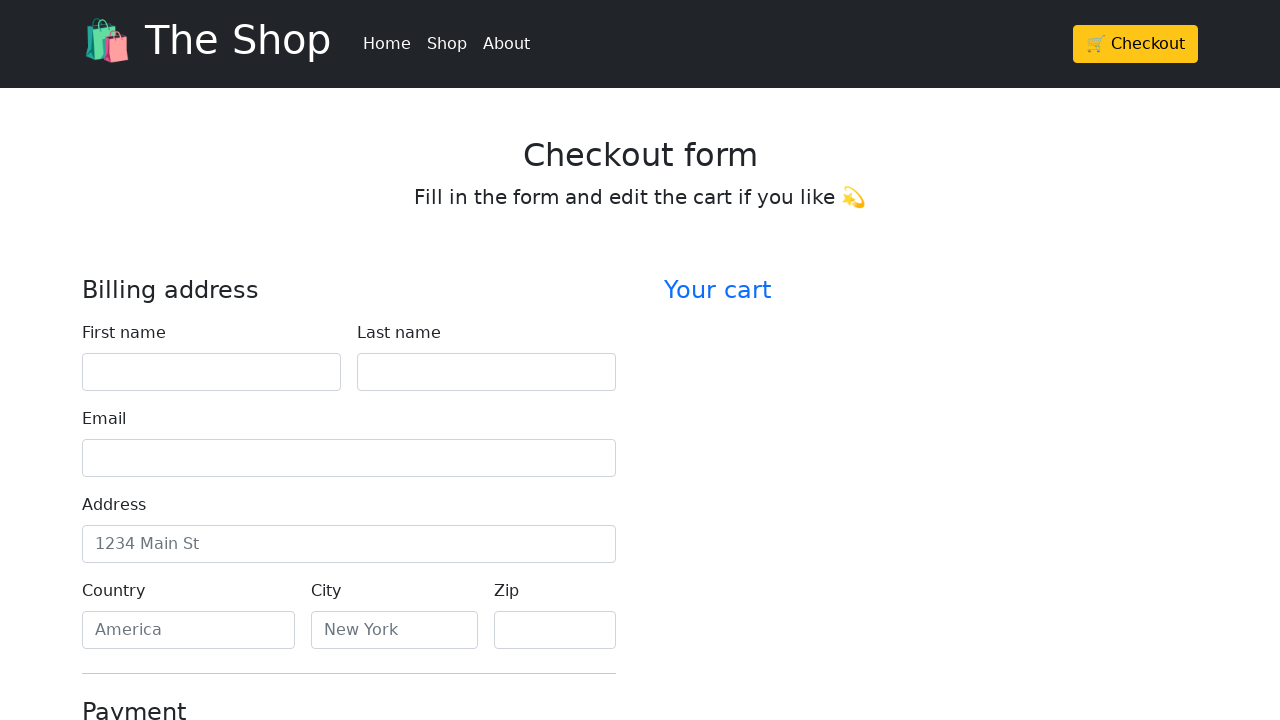

Checkout page heading loaded
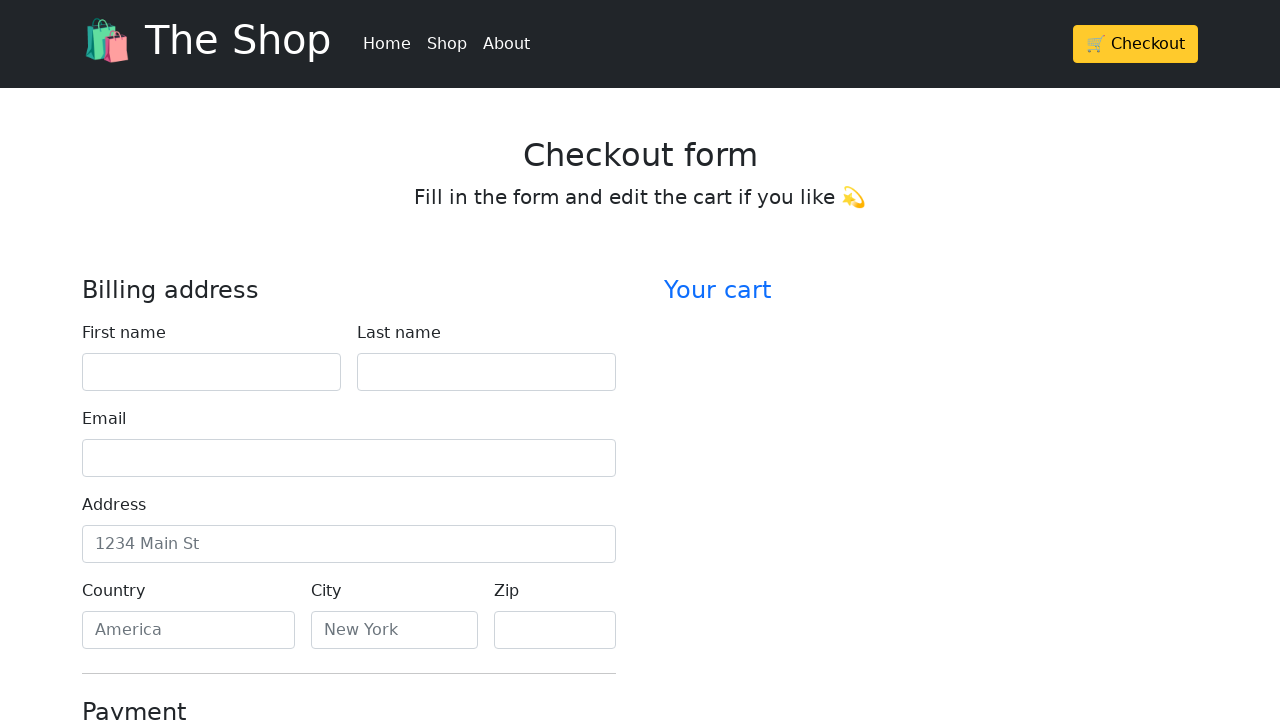

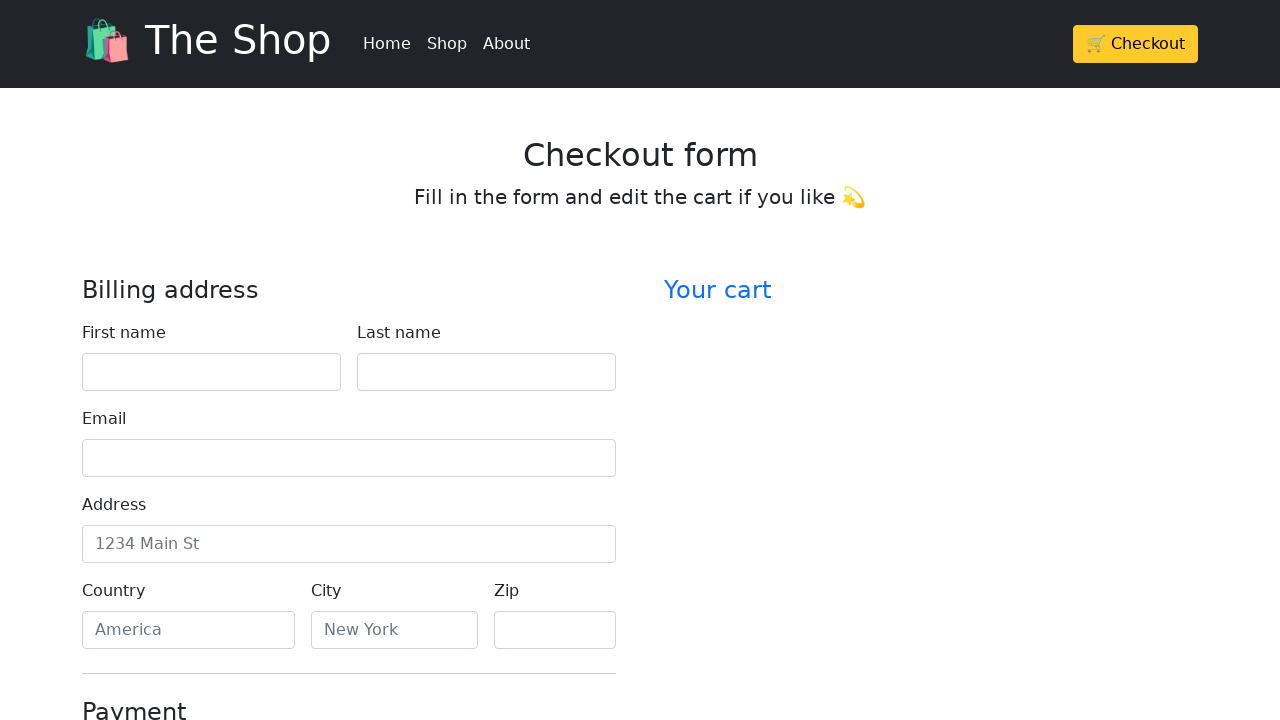